Tests JavaScript alert handling by navigating to the Javascript Alerts page, clicking a button to trigger an alert, verifying the alert message, and accepting it

Starting URL: https://www.lambdatest.com/selenium-playground/

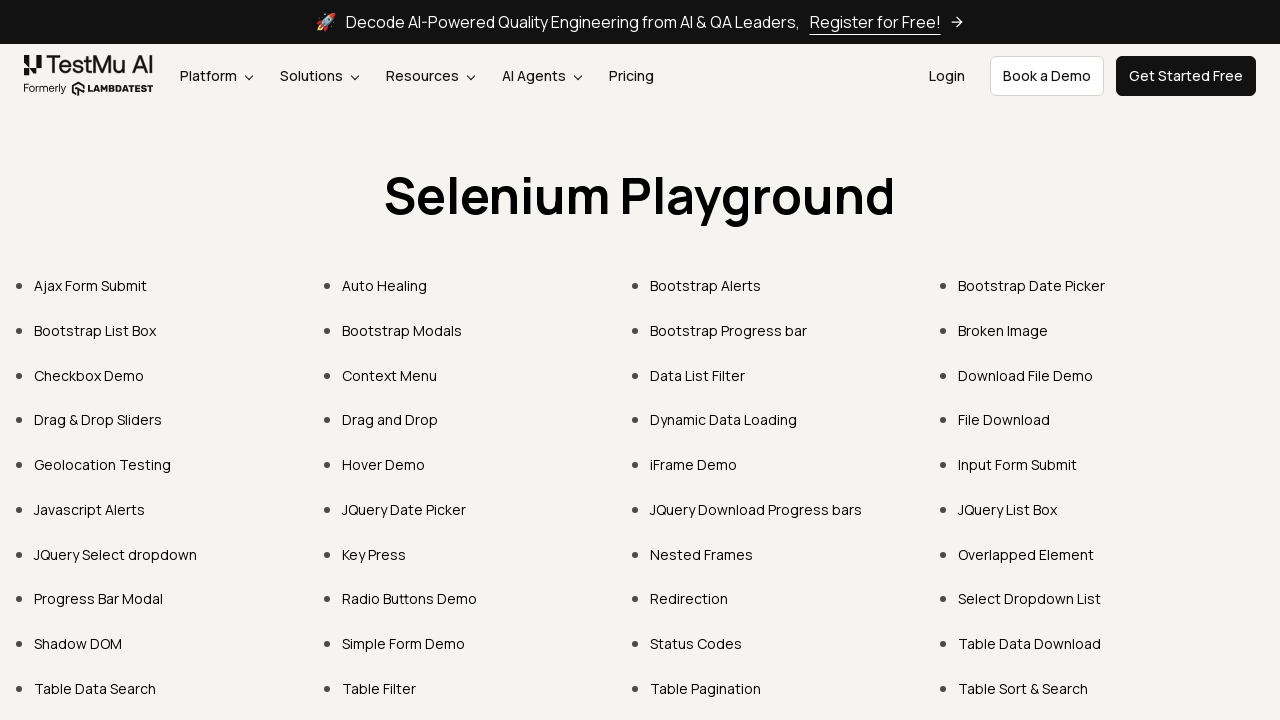

Clicked on Javascript Alerts link at (90, 509) on text=Javascript Alerts
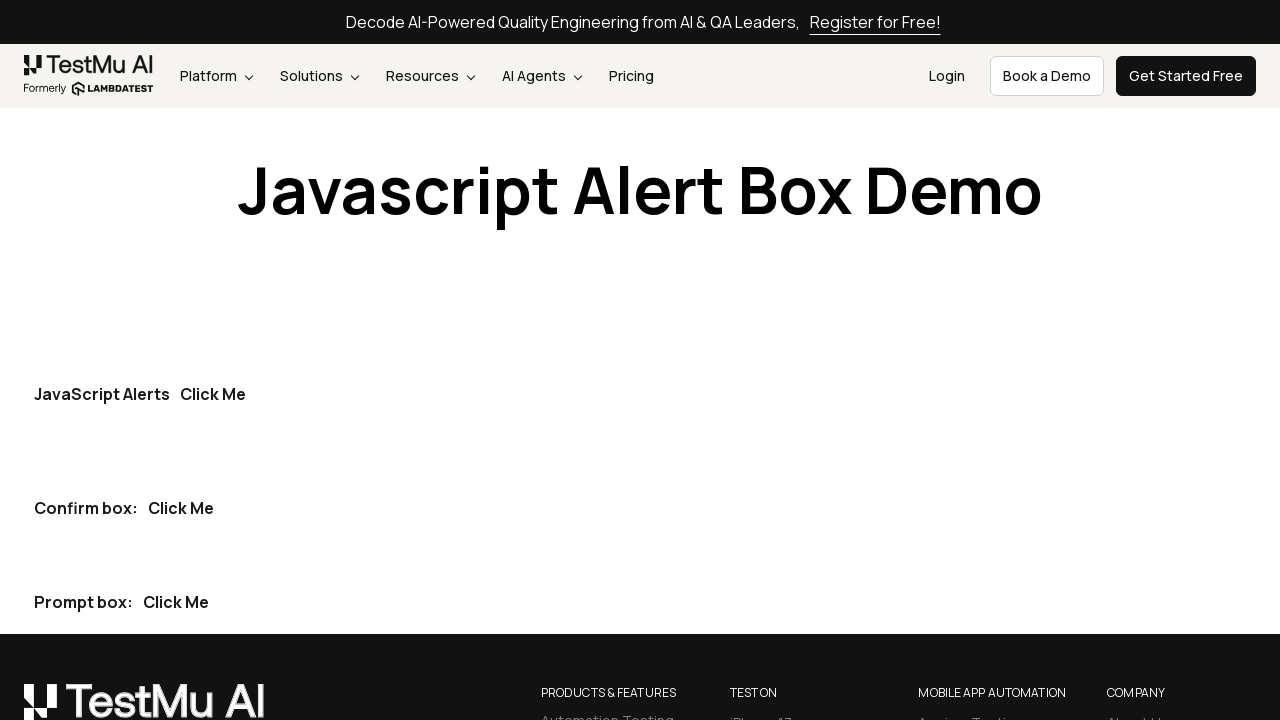

Set up dialog handler to capture and accept alerts
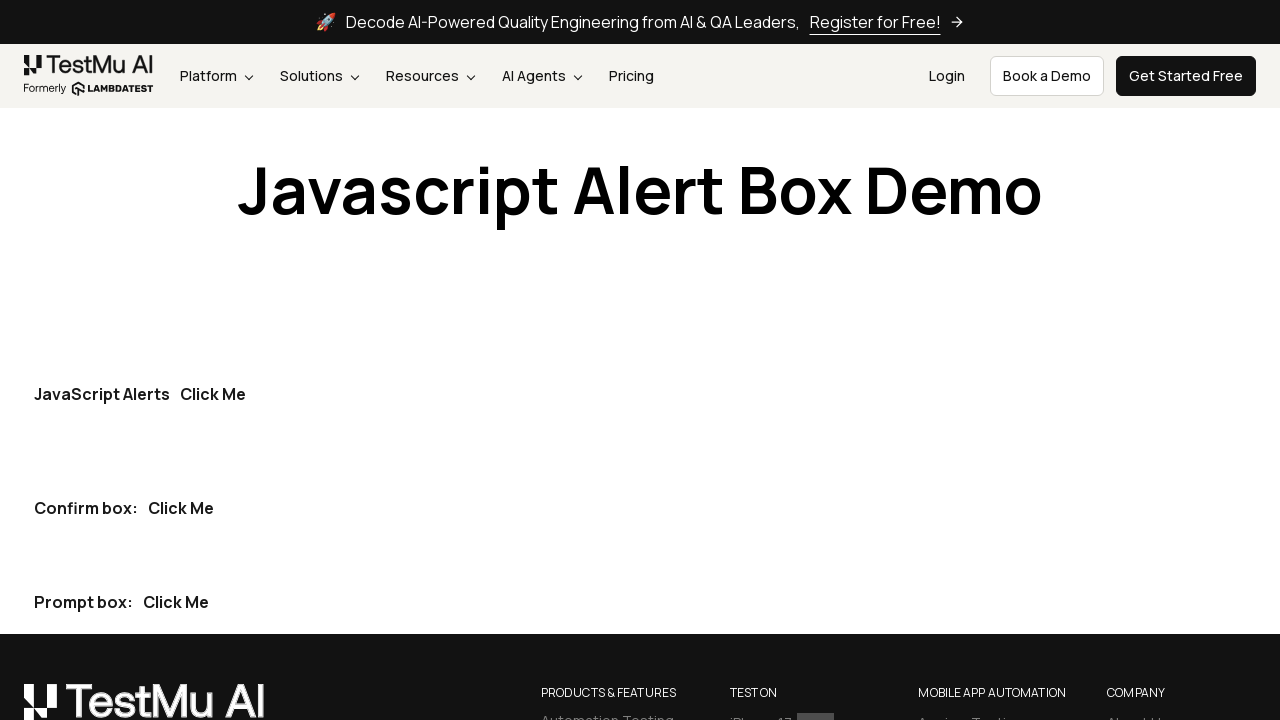

Clicked button to trigger JavaScript alert at (213, 394) on xpath=//button[text()='Click Me']
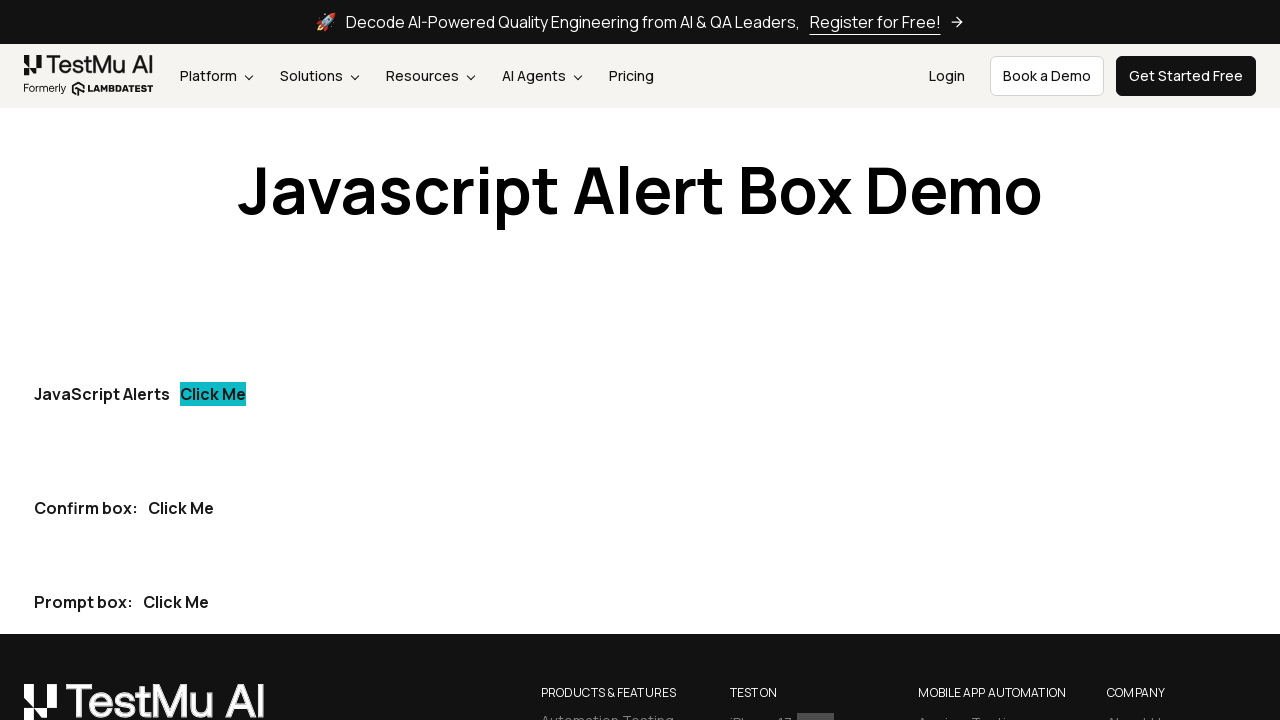

Waited 500ms for alert dialog to be handled
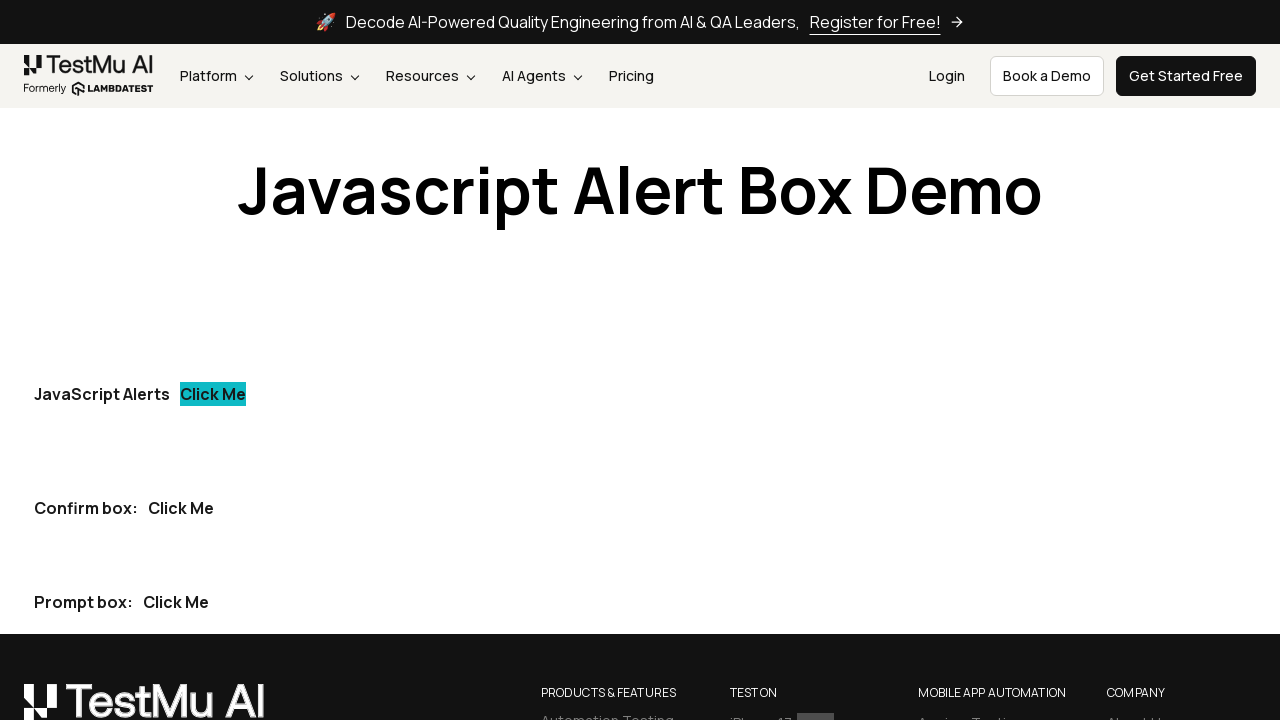

Verified alert message equals 'I am an alert box!'
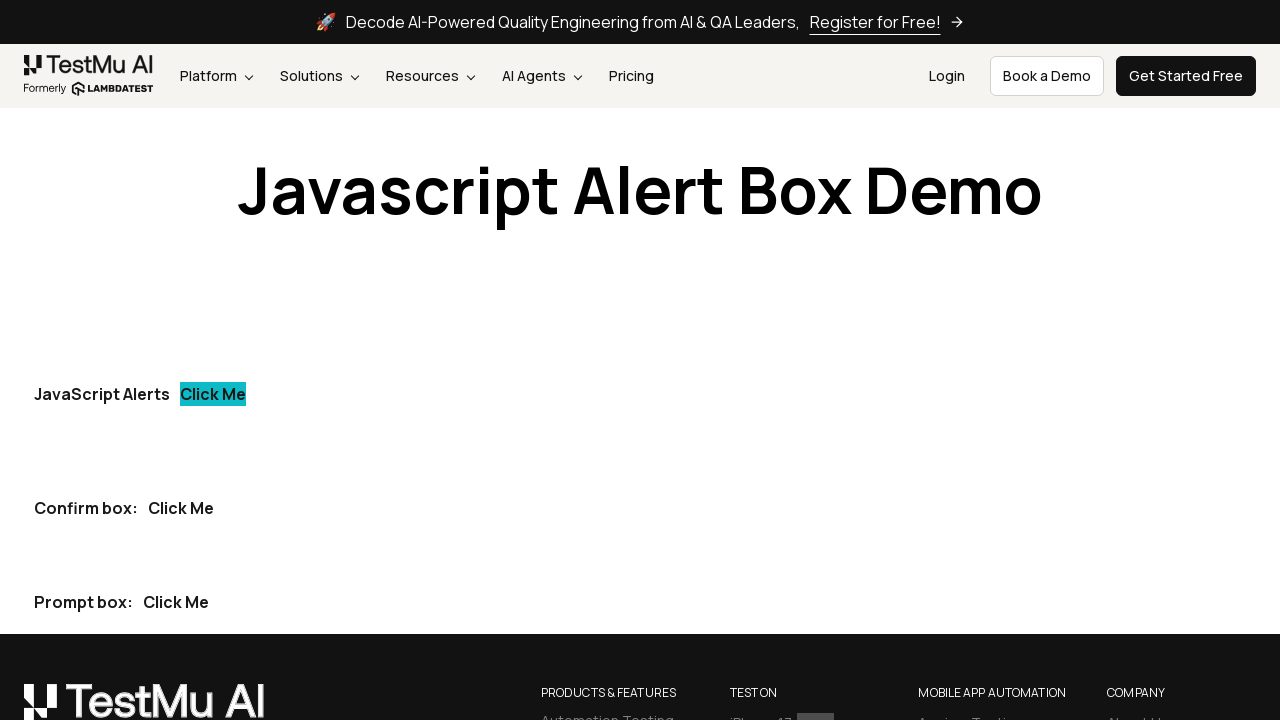

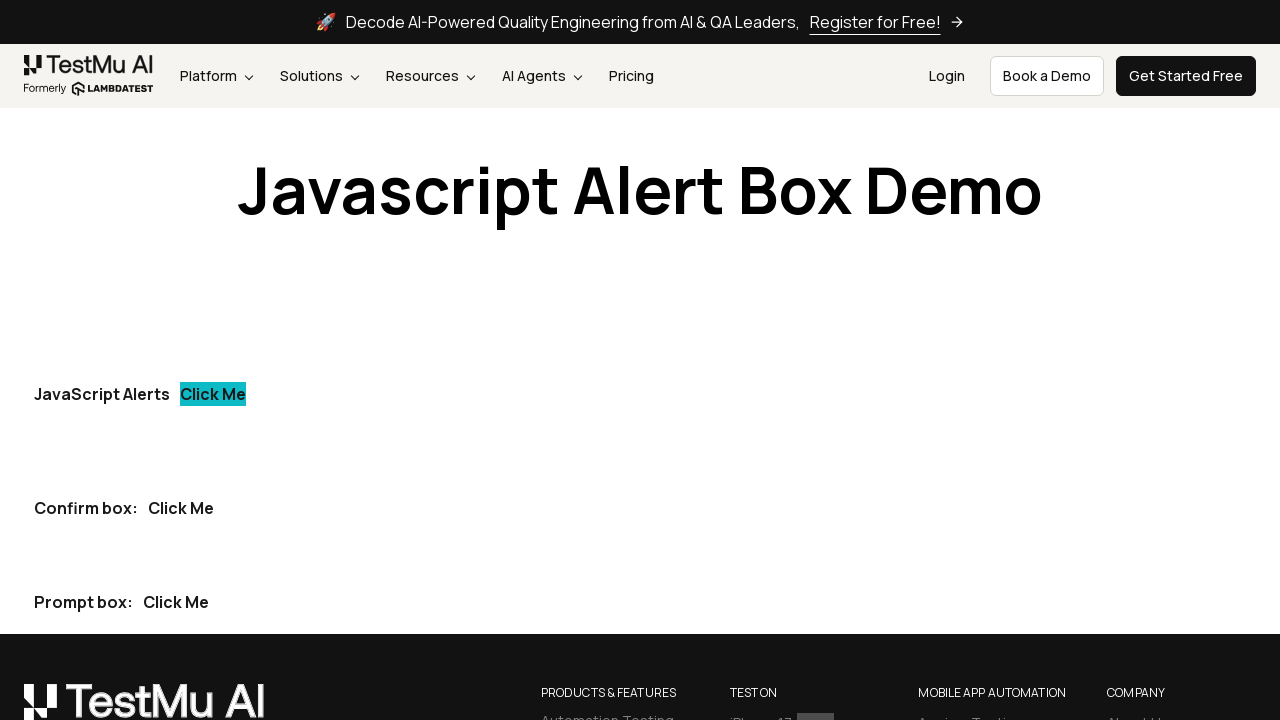